Verifies that the login page header displays the correct text "Log in to ZeroBank" by checking the h3 element on the page.

Starting URL: http://zero.webappsecurity.com/login.html

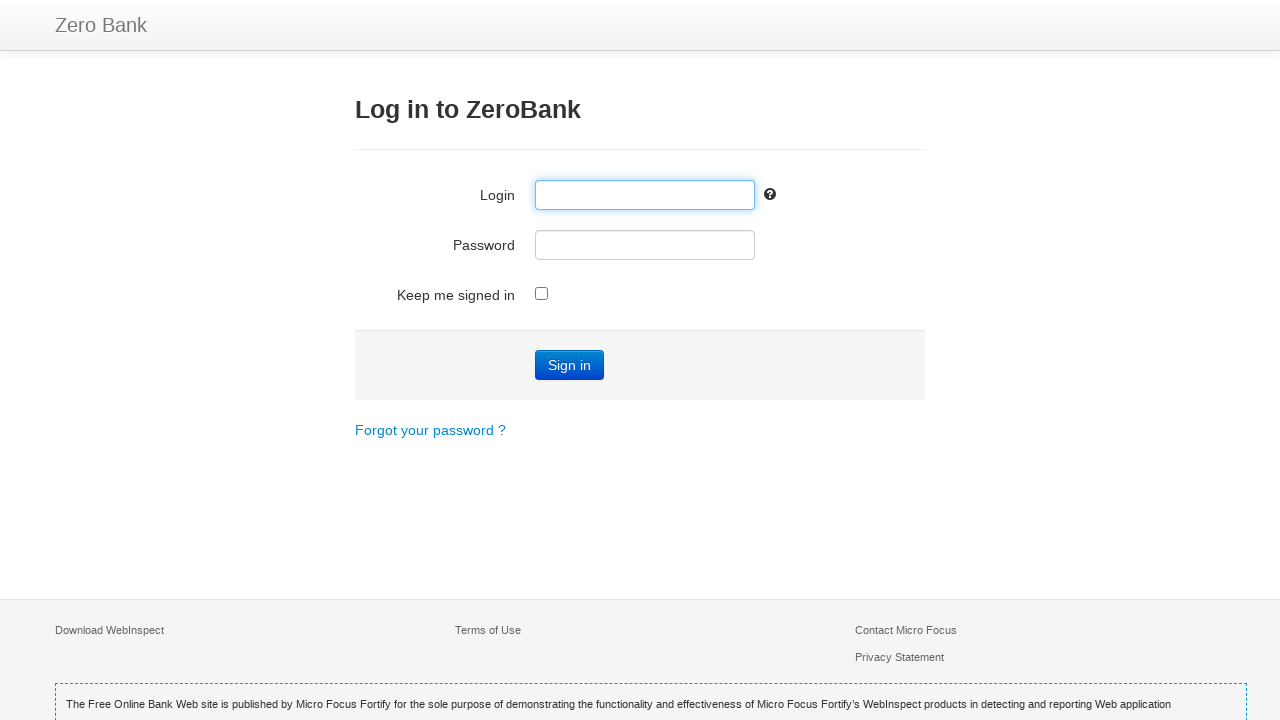

Navigated to ZeroBank login page
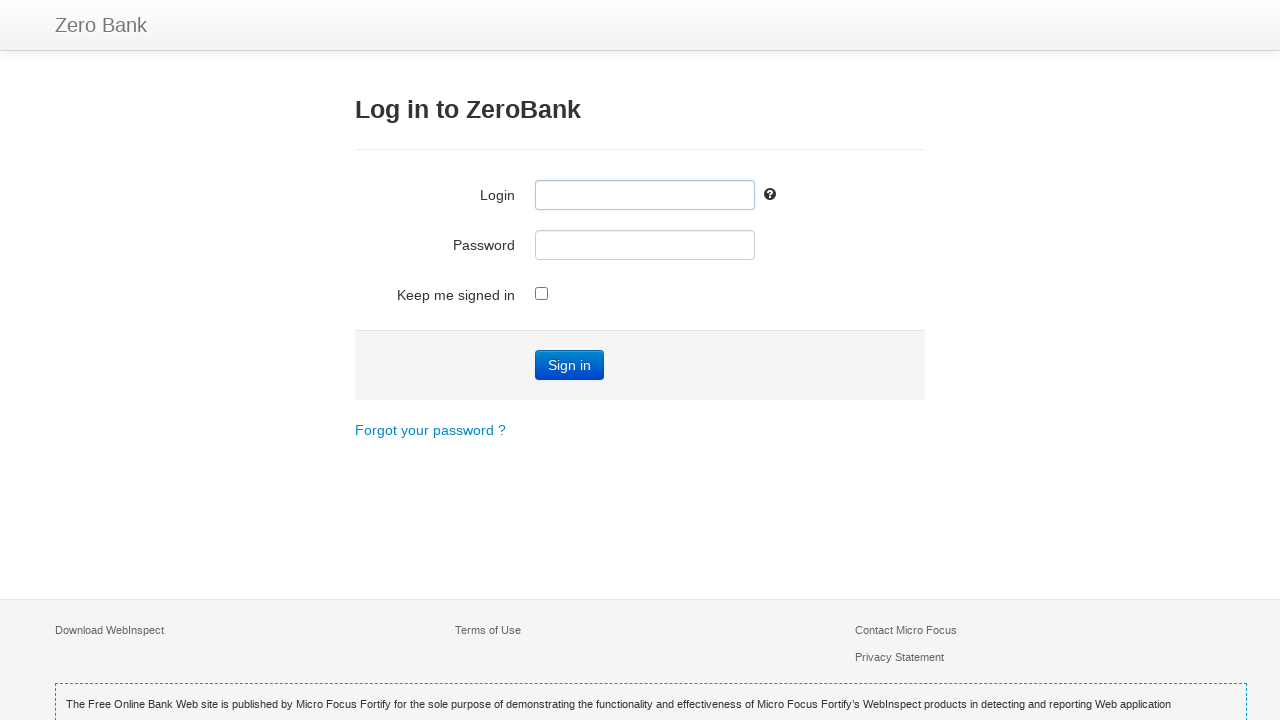

Login page header h3 element loaded
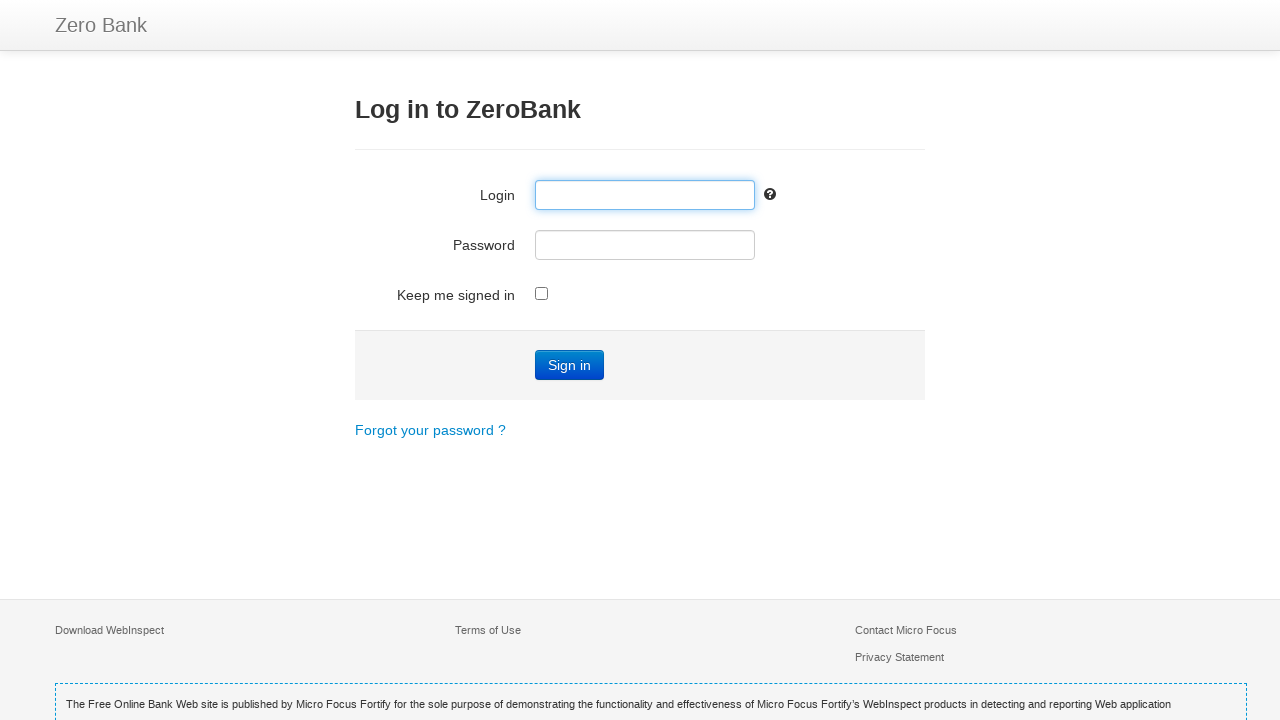

Retrieved header text: 'Log in to ZeroBank'
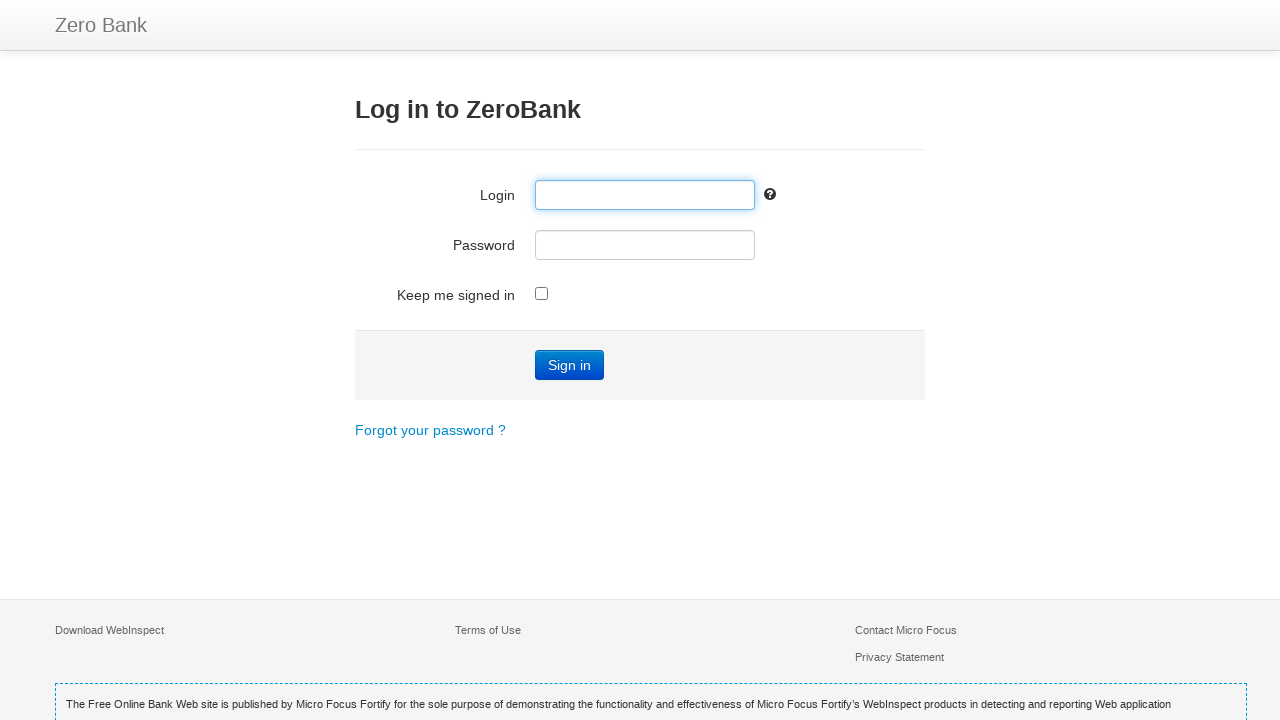

Verified header text matches expected value: 'Log in to ZeroBank'
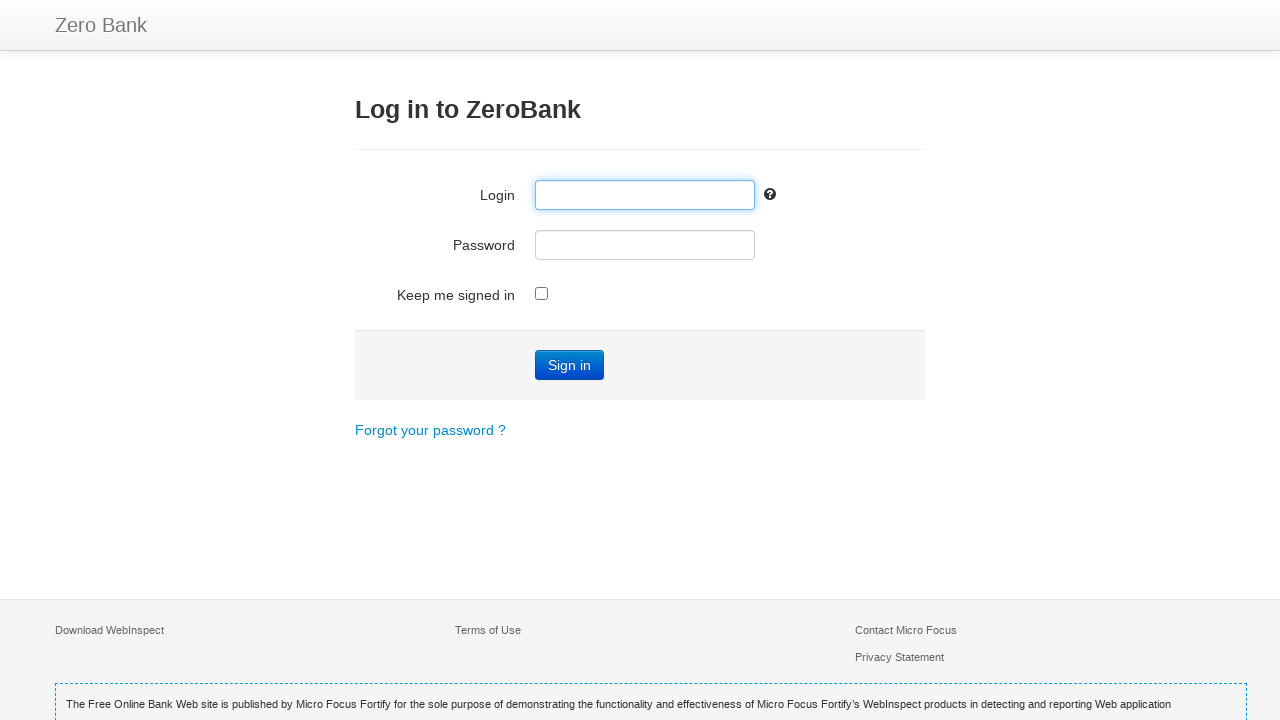

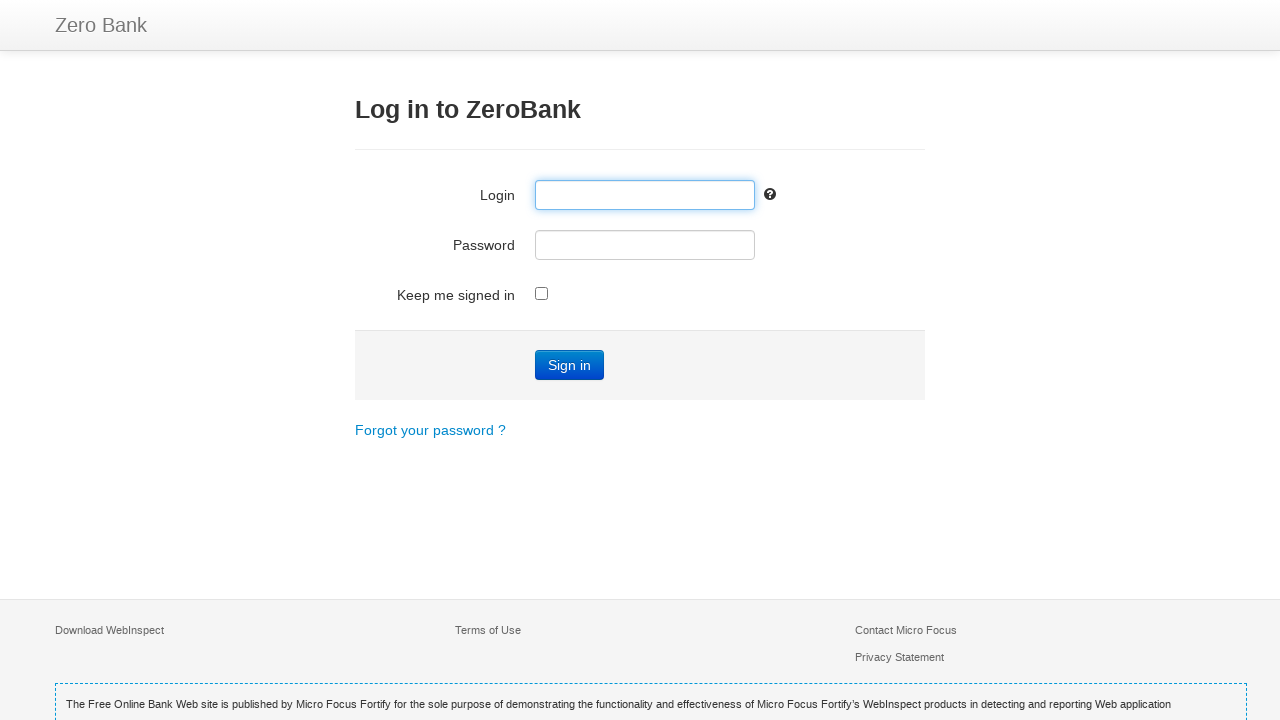